Tests auto-suggestion dropdown functionality by typing "Ind" and selecting "India" from the suggested options

Starting URL: https://rahulshettyacademy.com/dropdownsPractise/

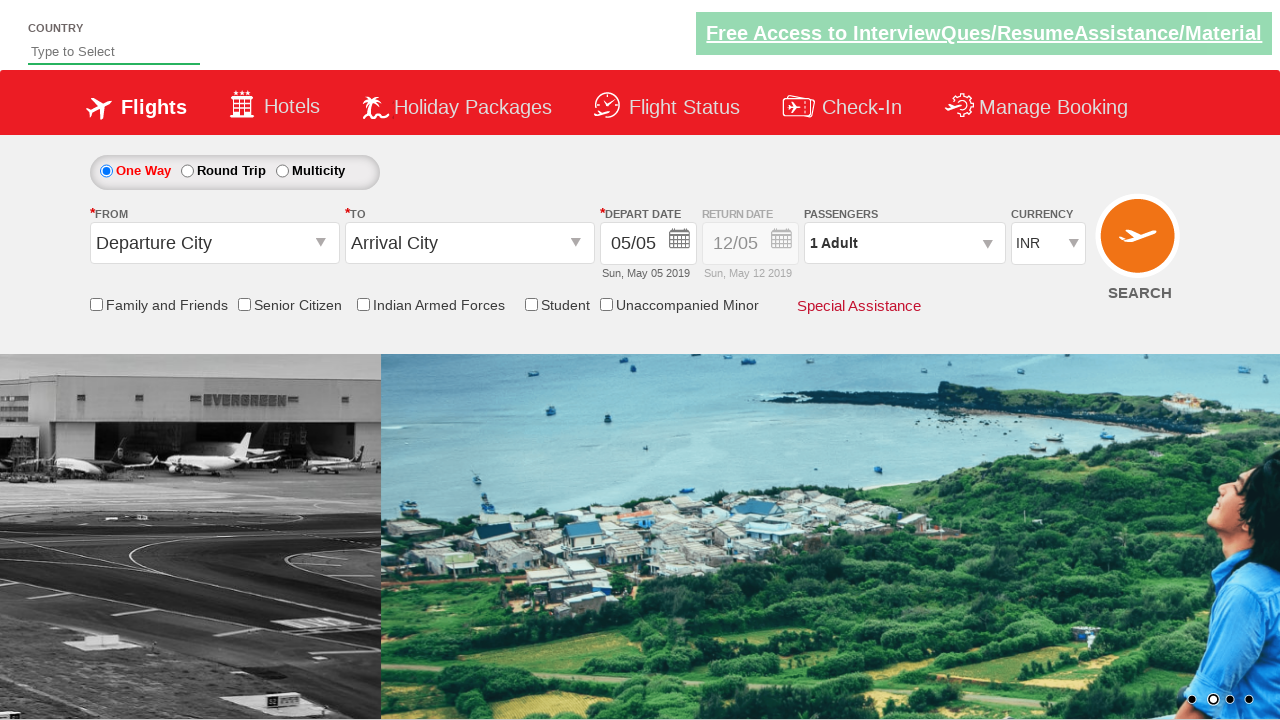

Typed 'Ind' into the autosuggest field on #autosuggest
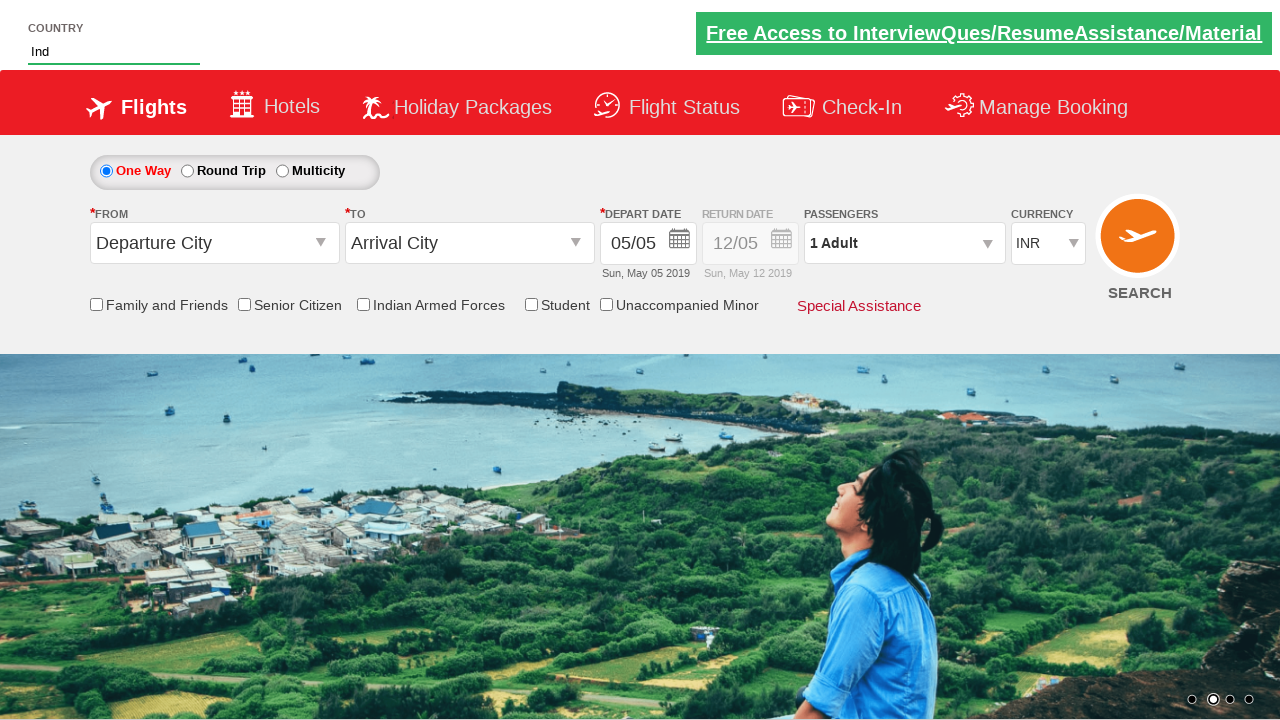

Auto-suggestion dropdown appeared with options
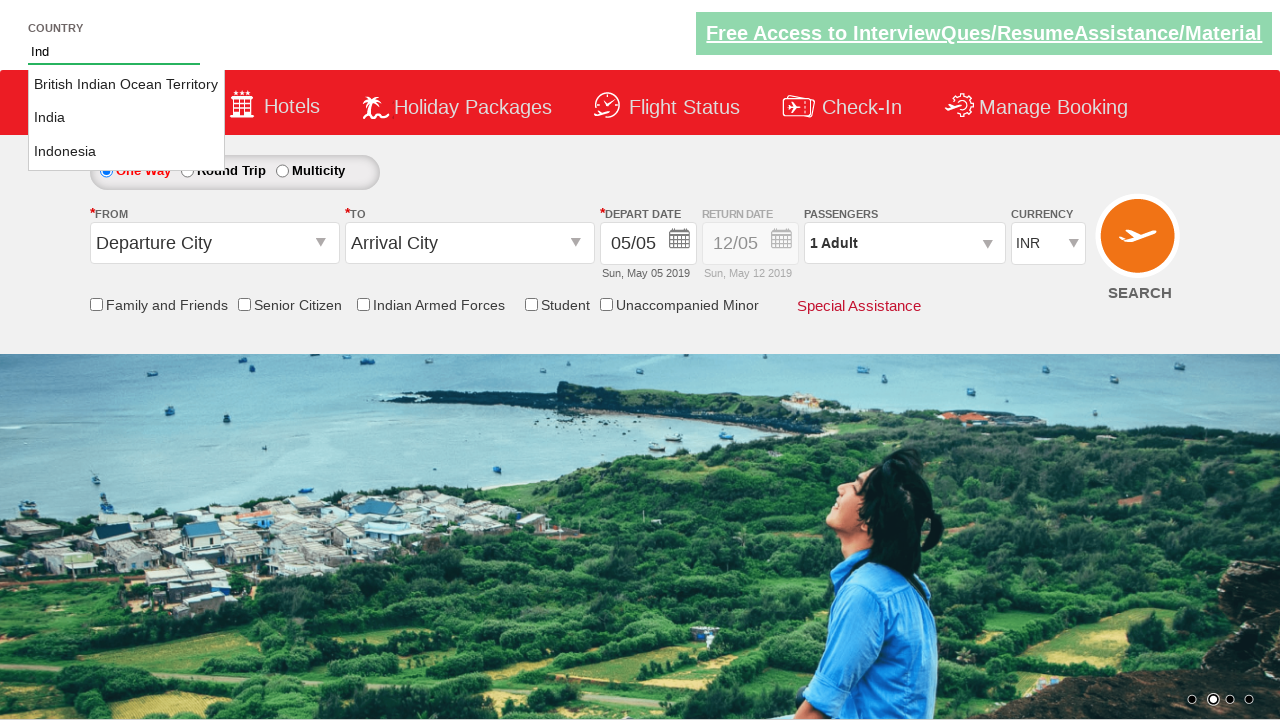

Selected 'India' from the dropdown suggestions at (126, 118) on a.ui-corner-all >> nth=1
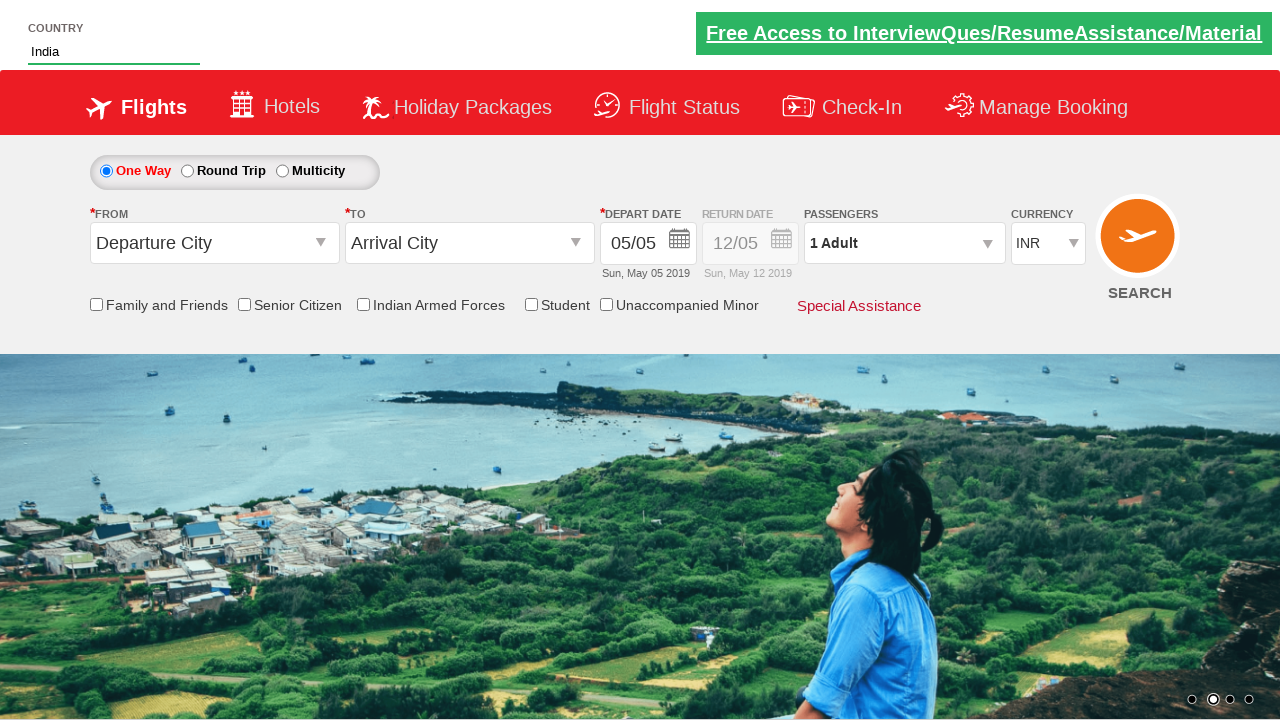

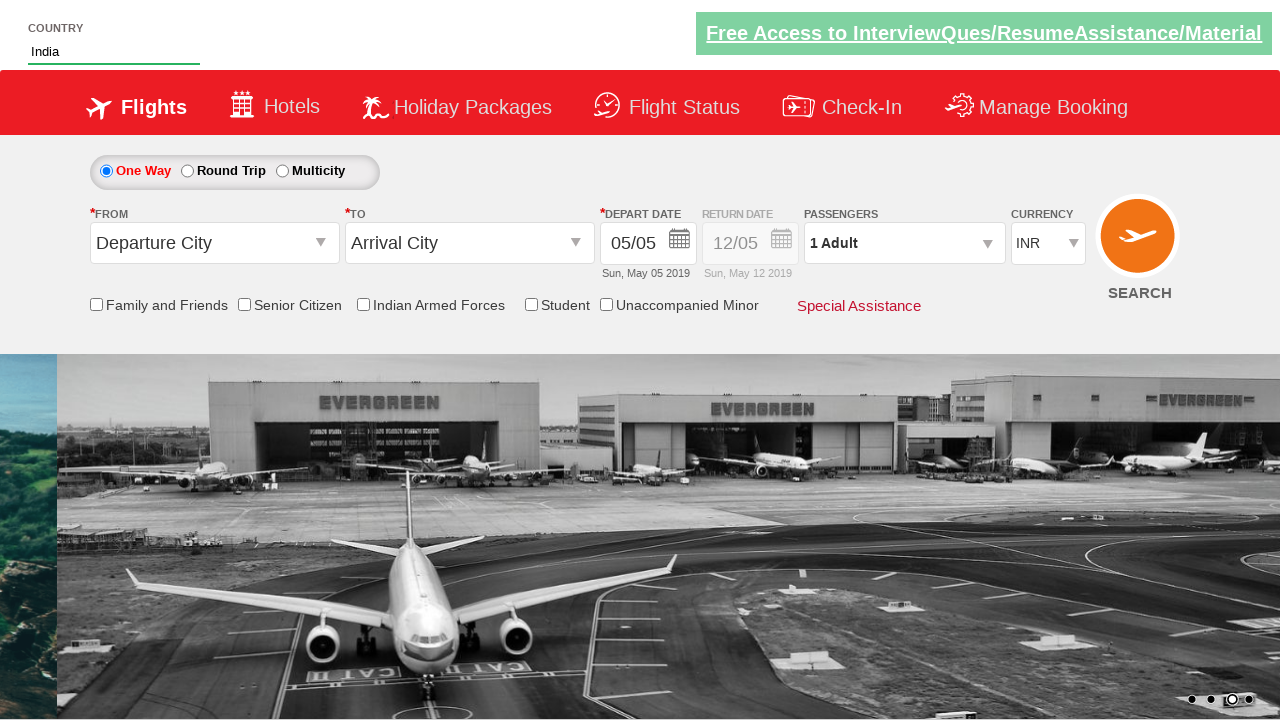